Tests web form functionality by filling a text input field with "Selenium" and verifying it is enabled

Starting URL: https://www.selenium.dev/selenium/web/web-form.html

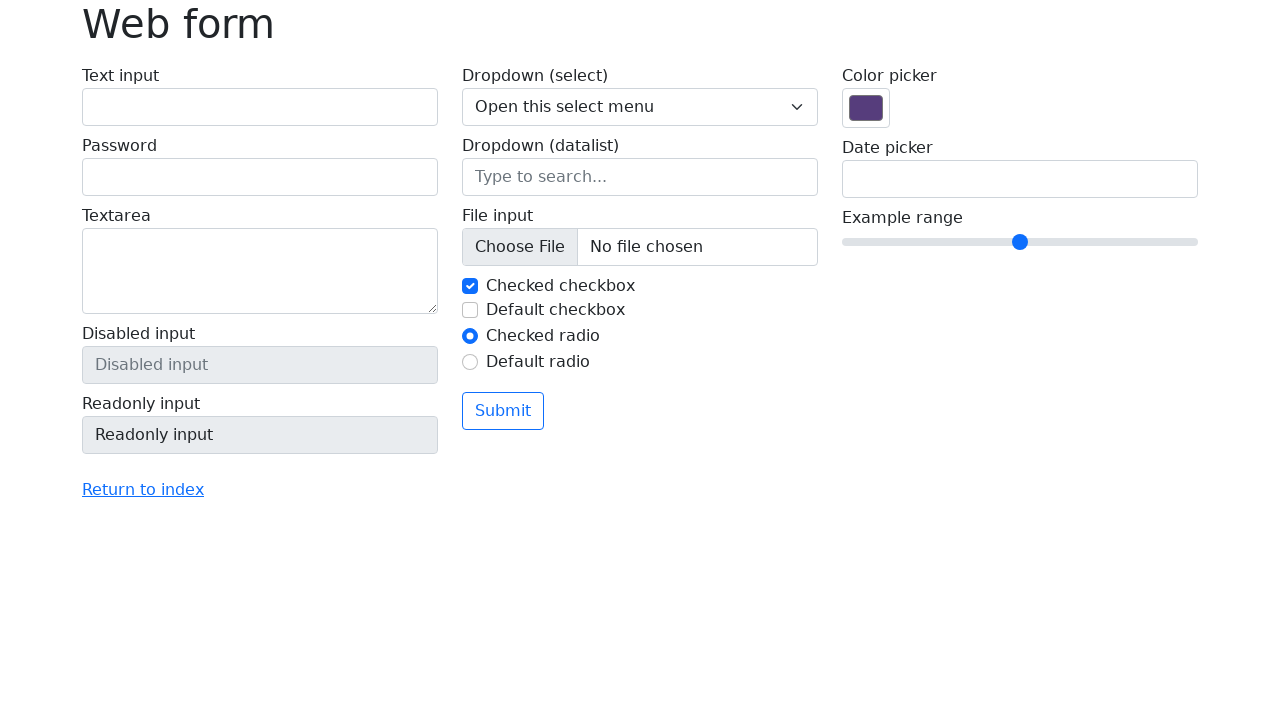

Filled text input field with 'Selenium' on input[name='my-text']
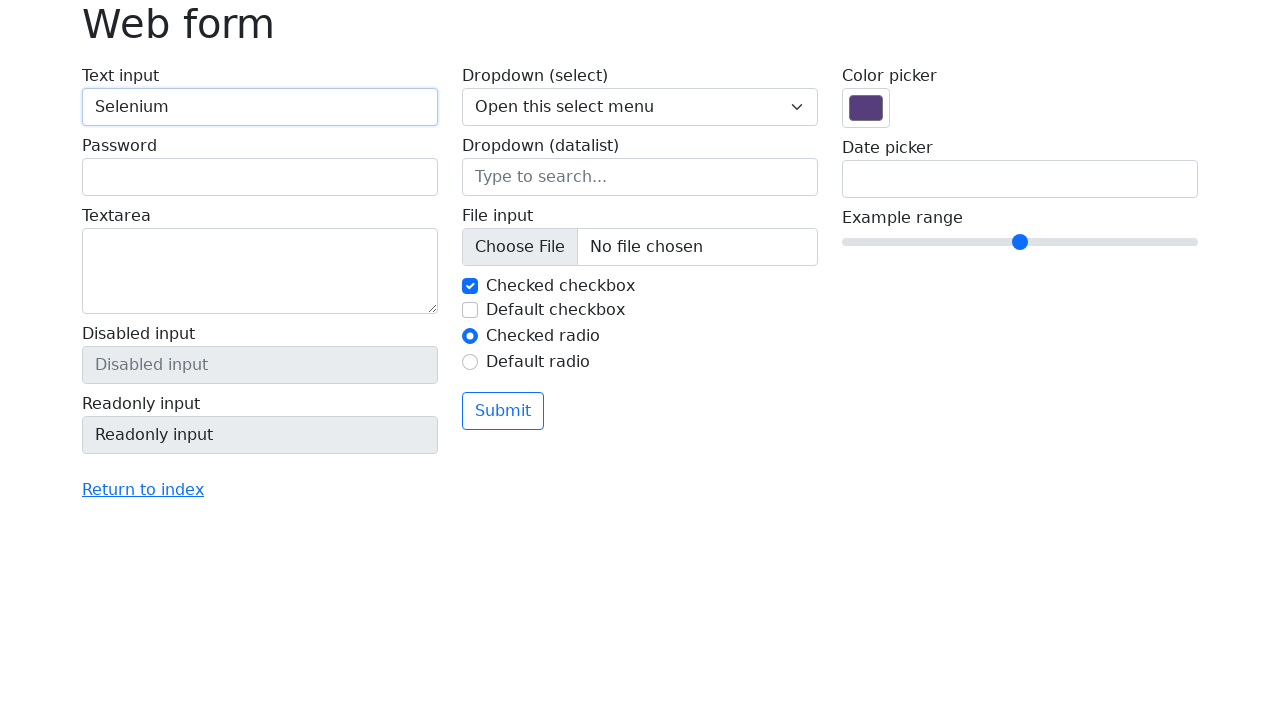

Verified text input field is enabled
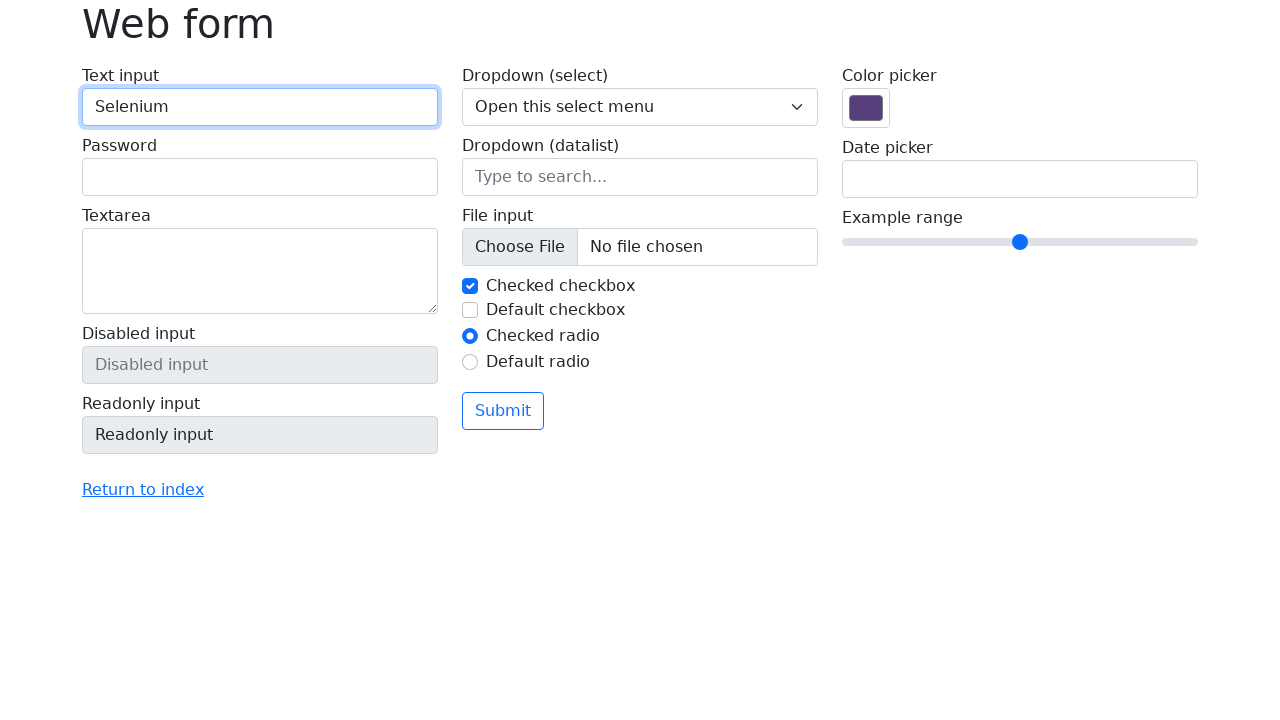

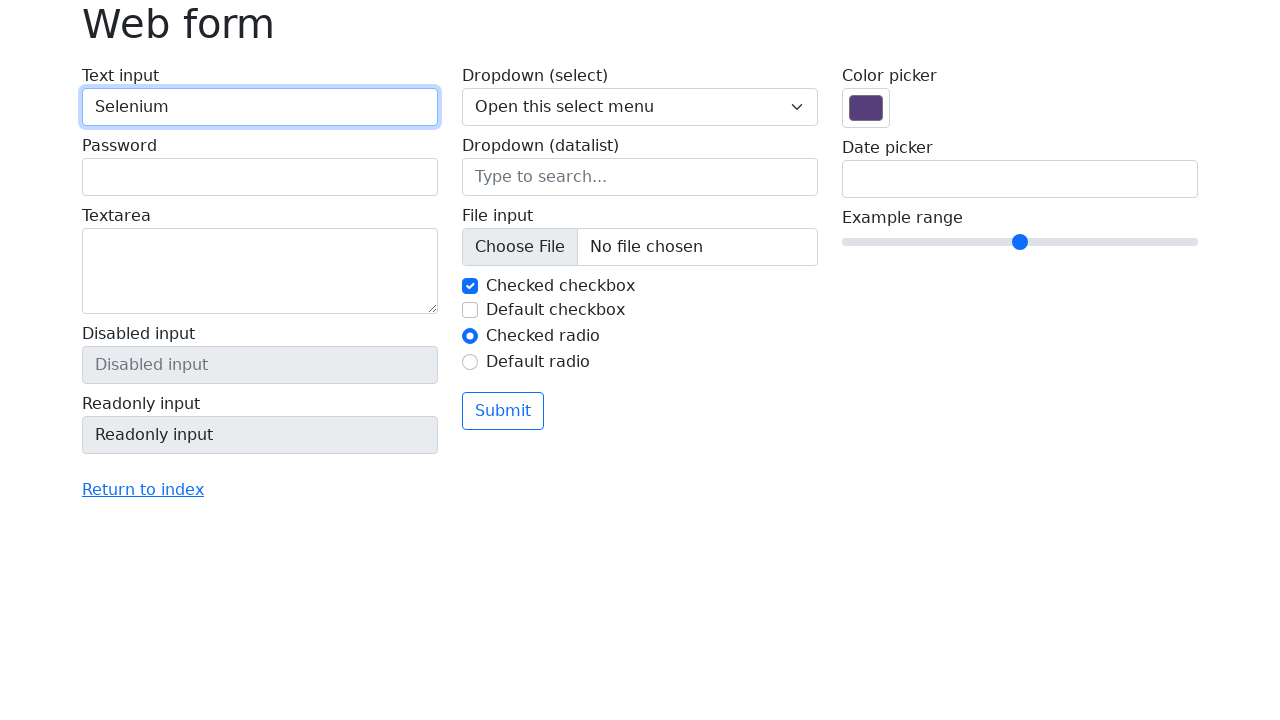